Solves a mathematical captcha by reading a value from the page, calculating the answer using a logarithmic formula, and submitting the form with checkbox selections

Starting URL: http://suninjuly.github.io/math.html

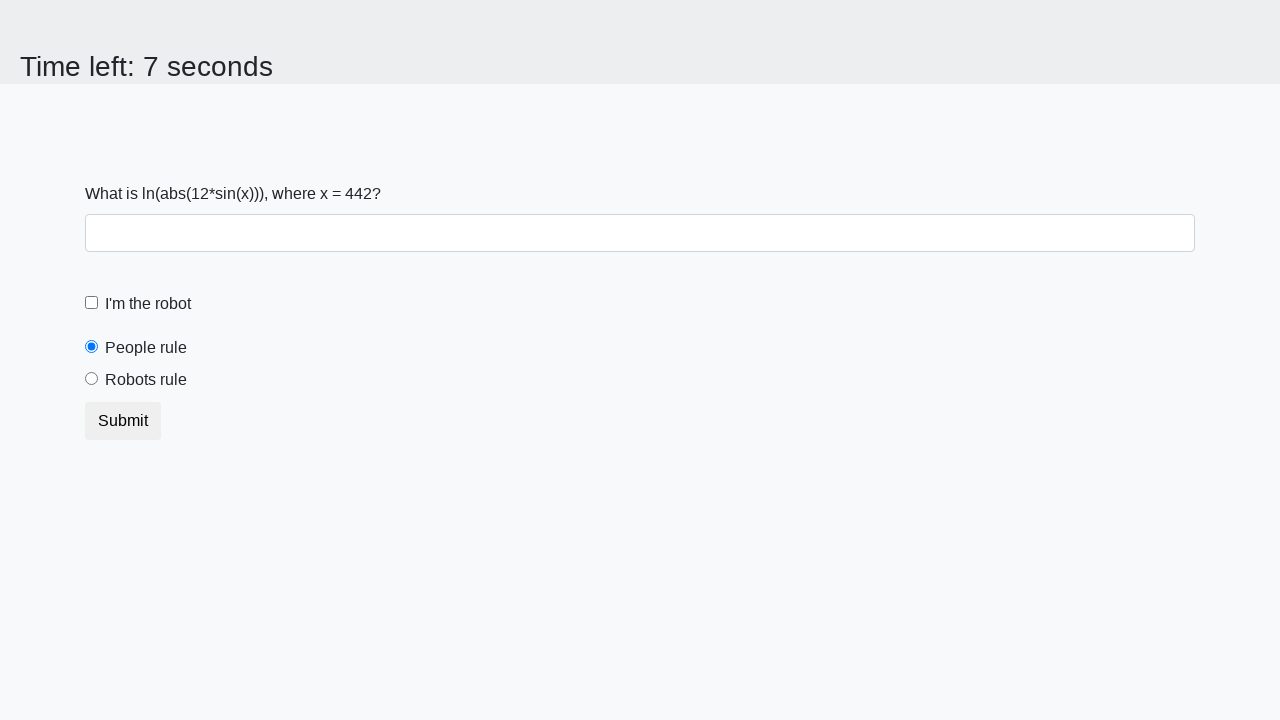

Read mathematical value from #input_value element
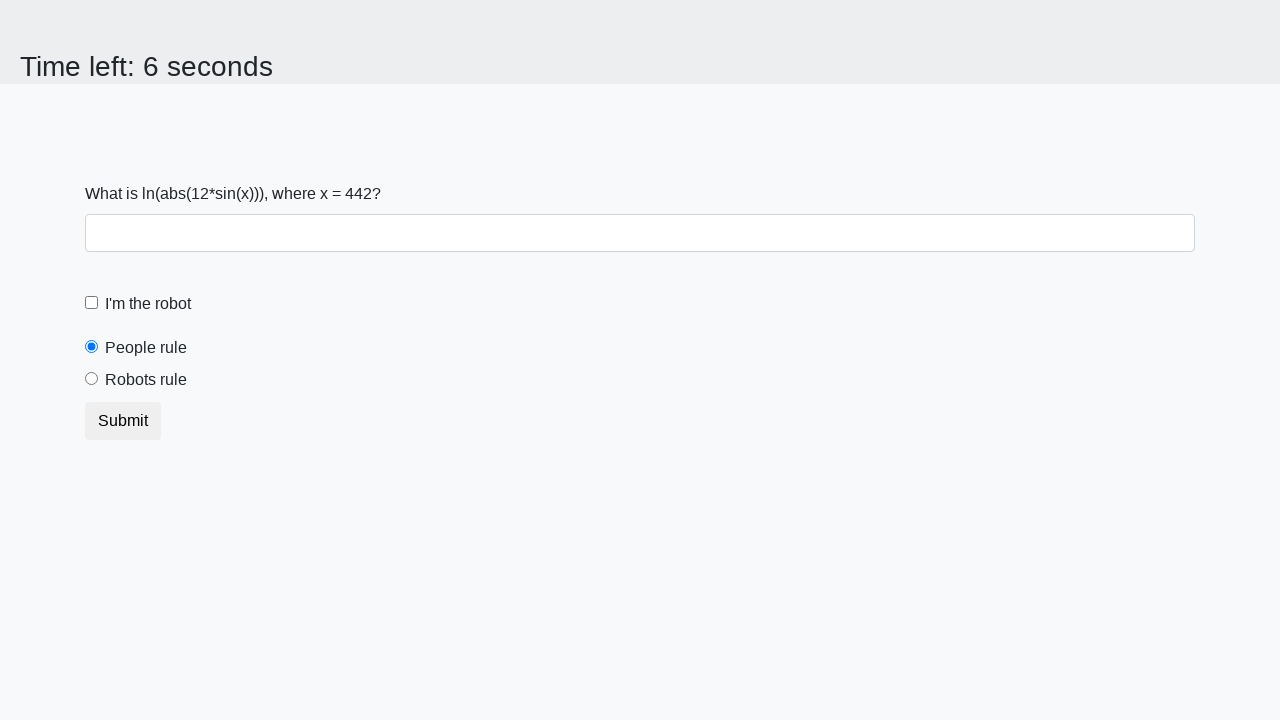

Calculated logarithmic formula result: 2.288649232197699
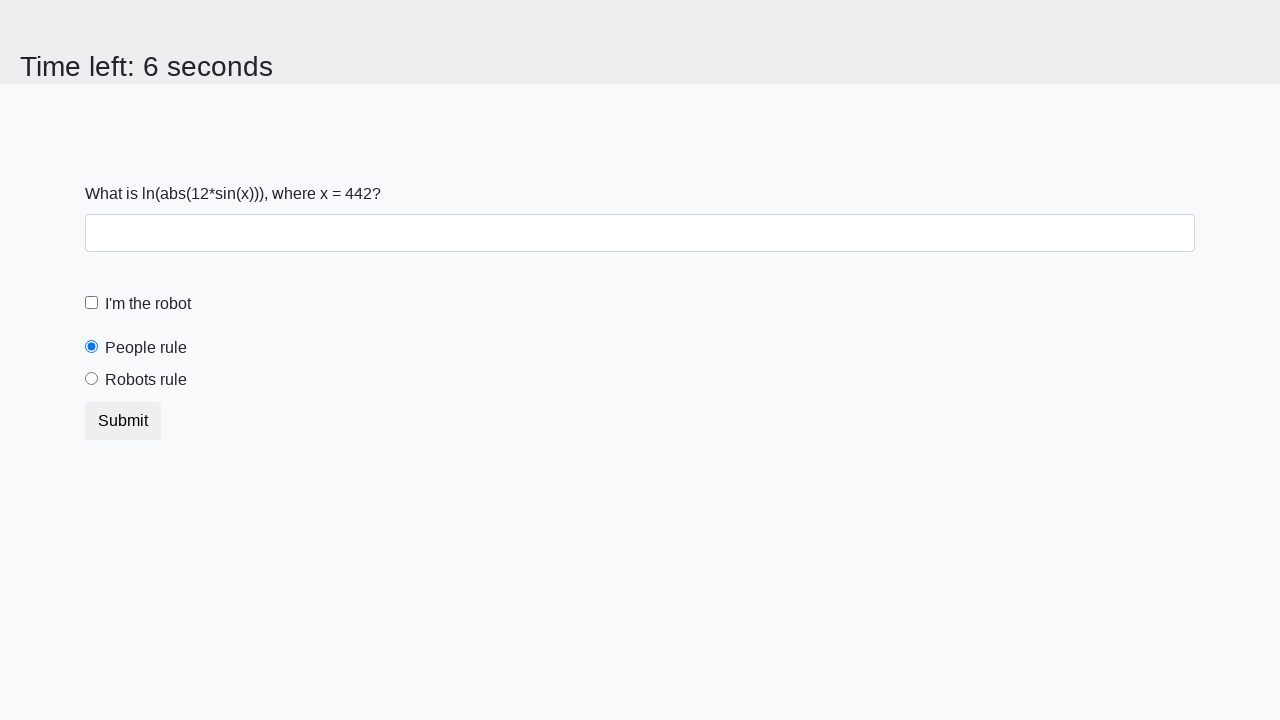

Filled answer field with calculated value on #answer
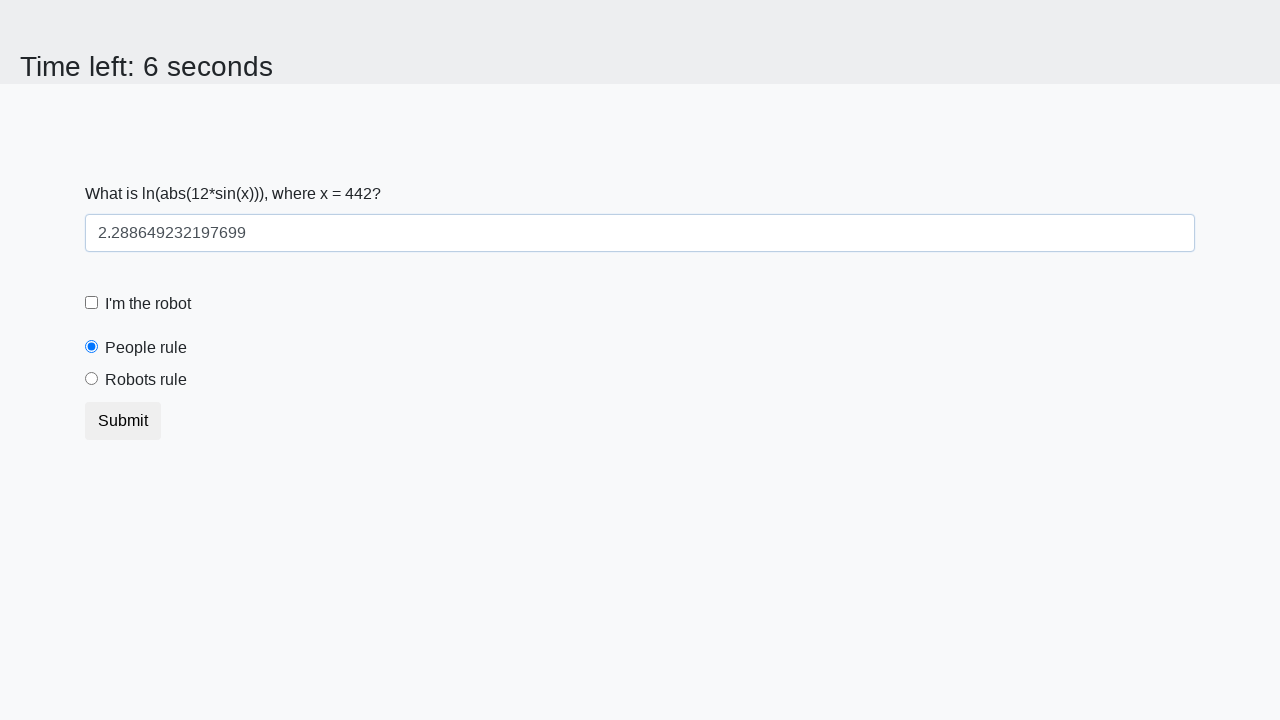

Clicked robot checkbox at (148, 304) on [for="robotCheckbox"]
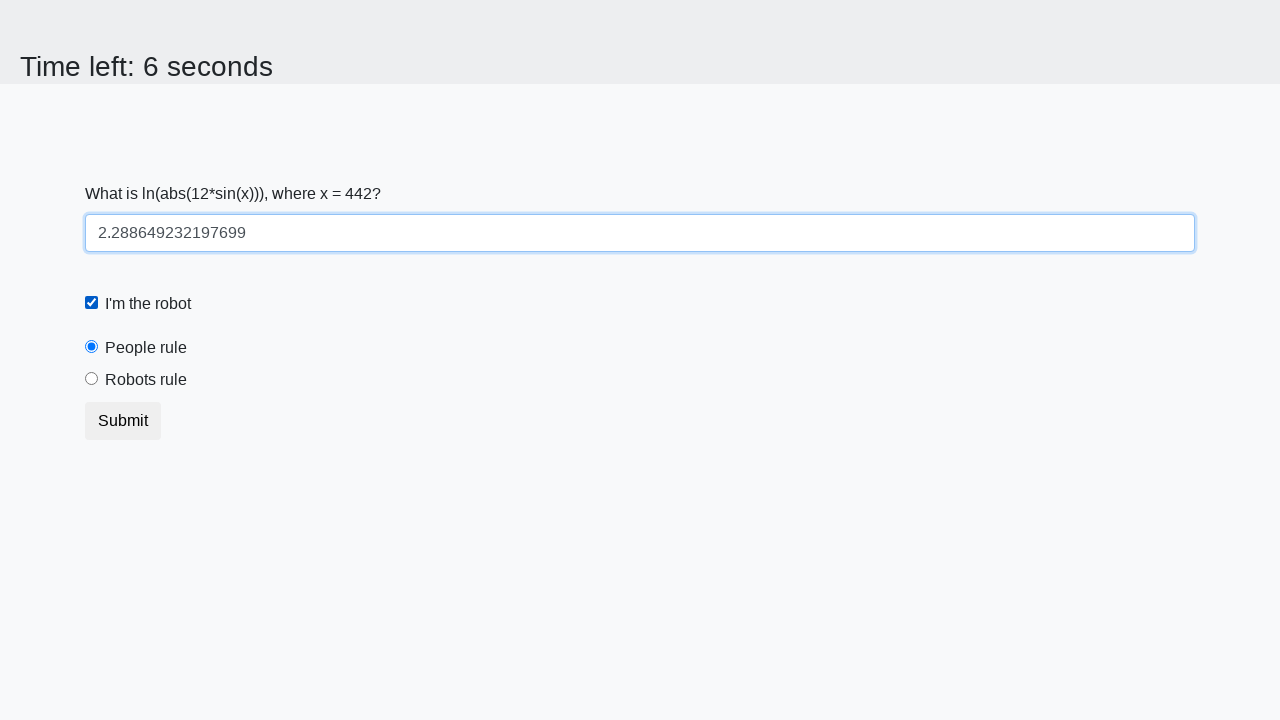

Clicked robots rule radio button at (146, 380) on [for="robotsRule"]
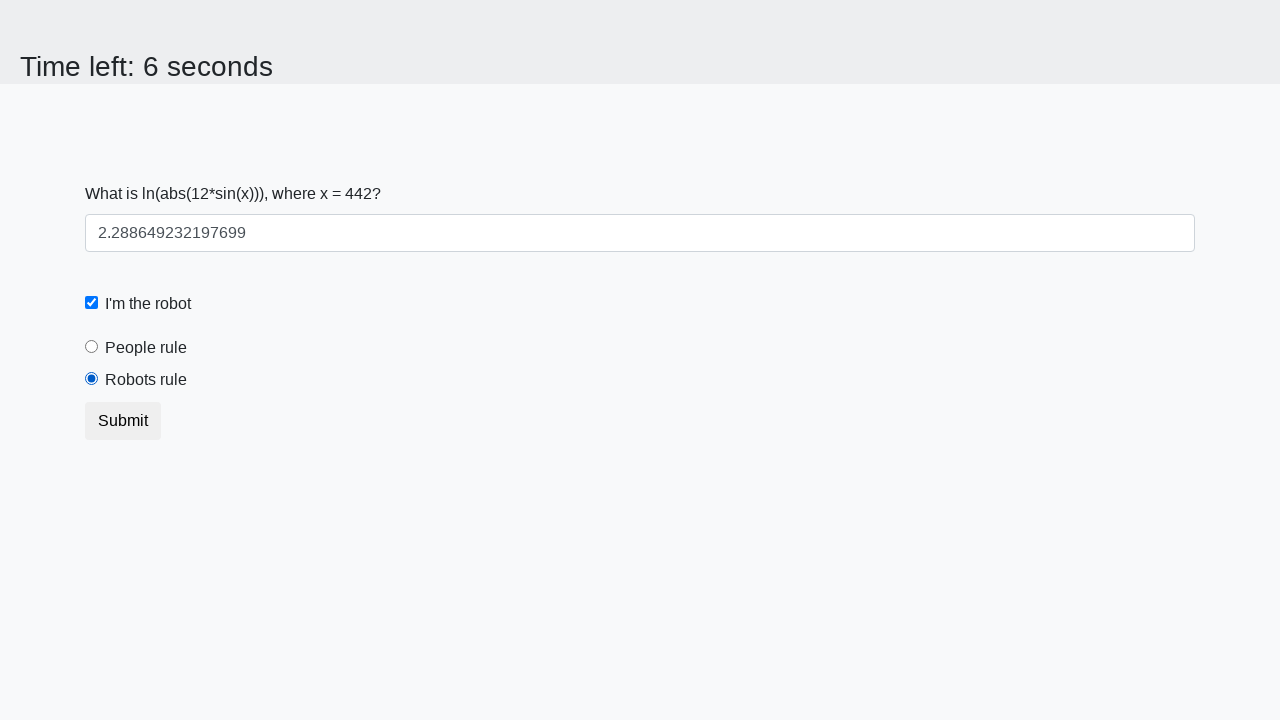

Clicked submit button to submit form at (123, 421) on .btn-default
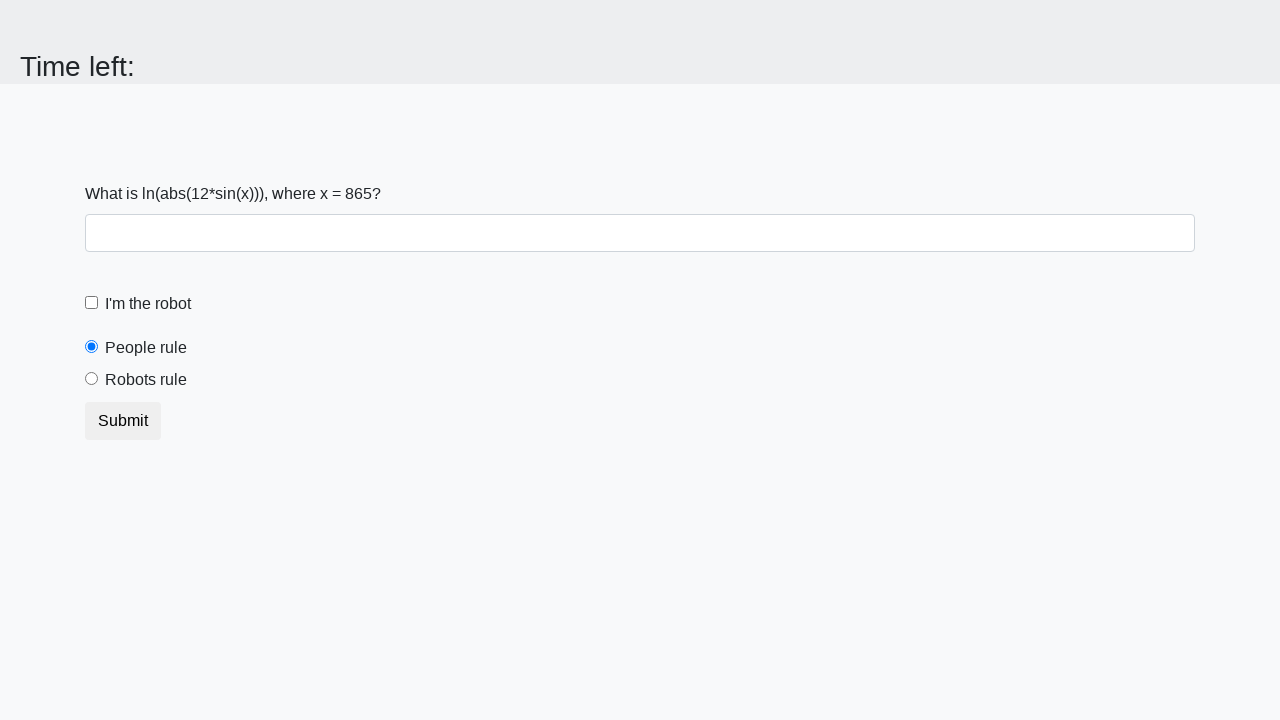

Waited 1 second for form submission to process
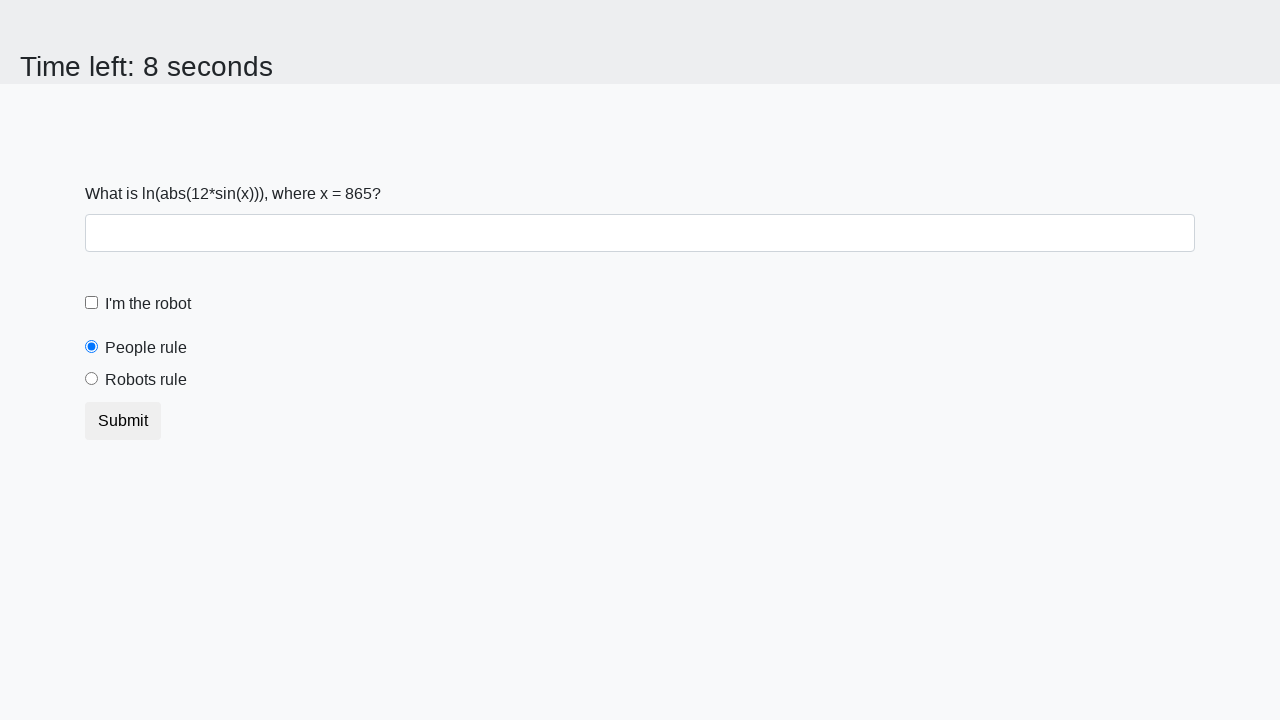

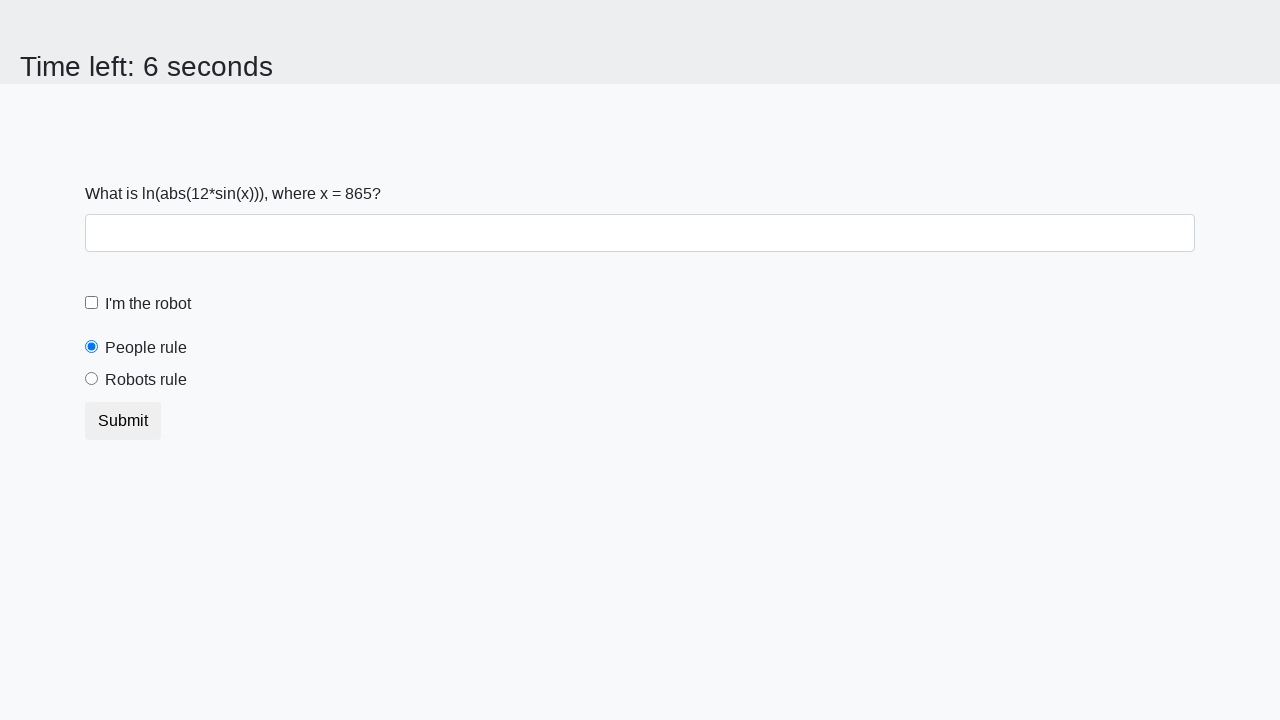